Demonstrates clicking an element by clicking the login/sign-in button on a form.

Starting URL: https://the-internet.herokuapp.com/login

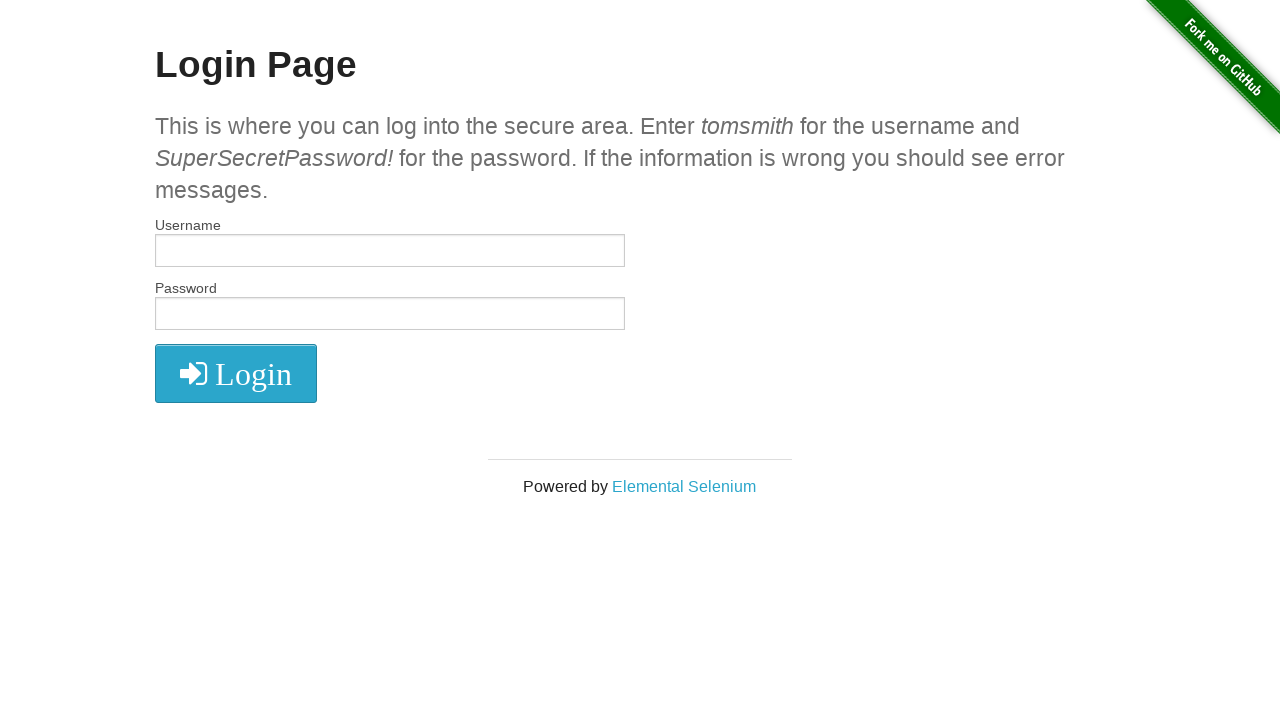

Clicked login/sign-in button on the form at (236, 374) on .fa.fa-2x.fa-sign-in
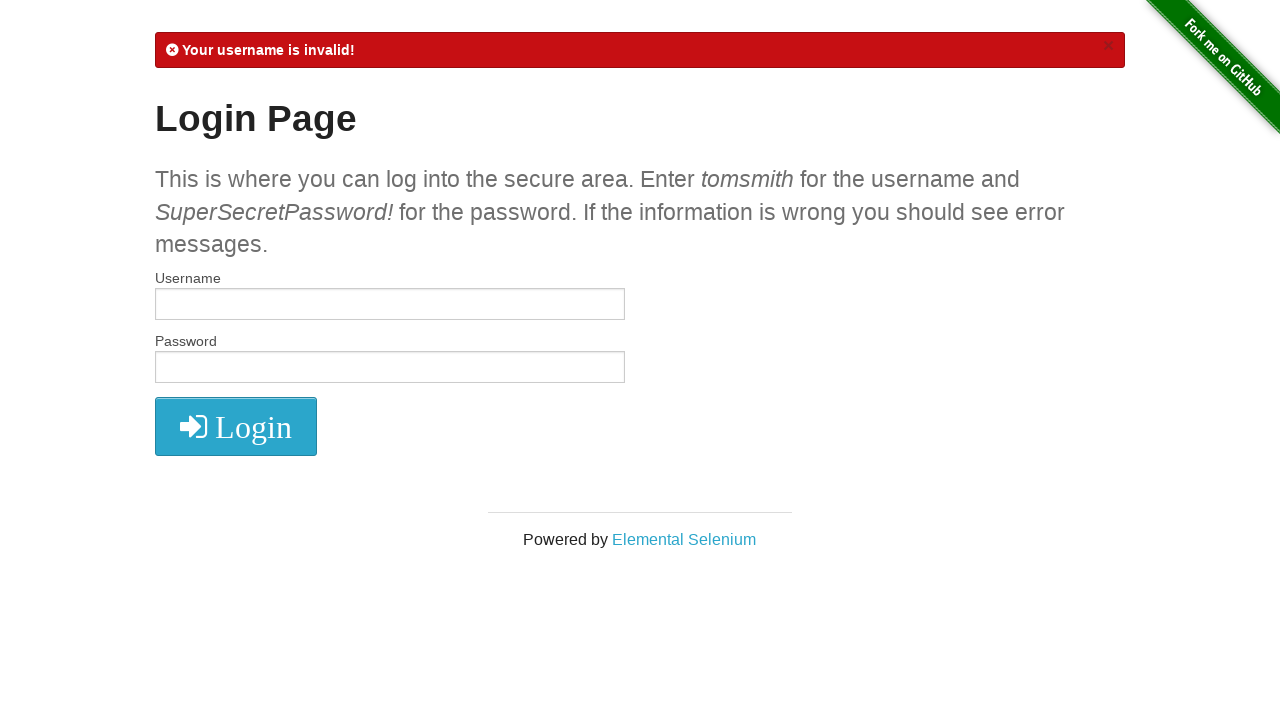

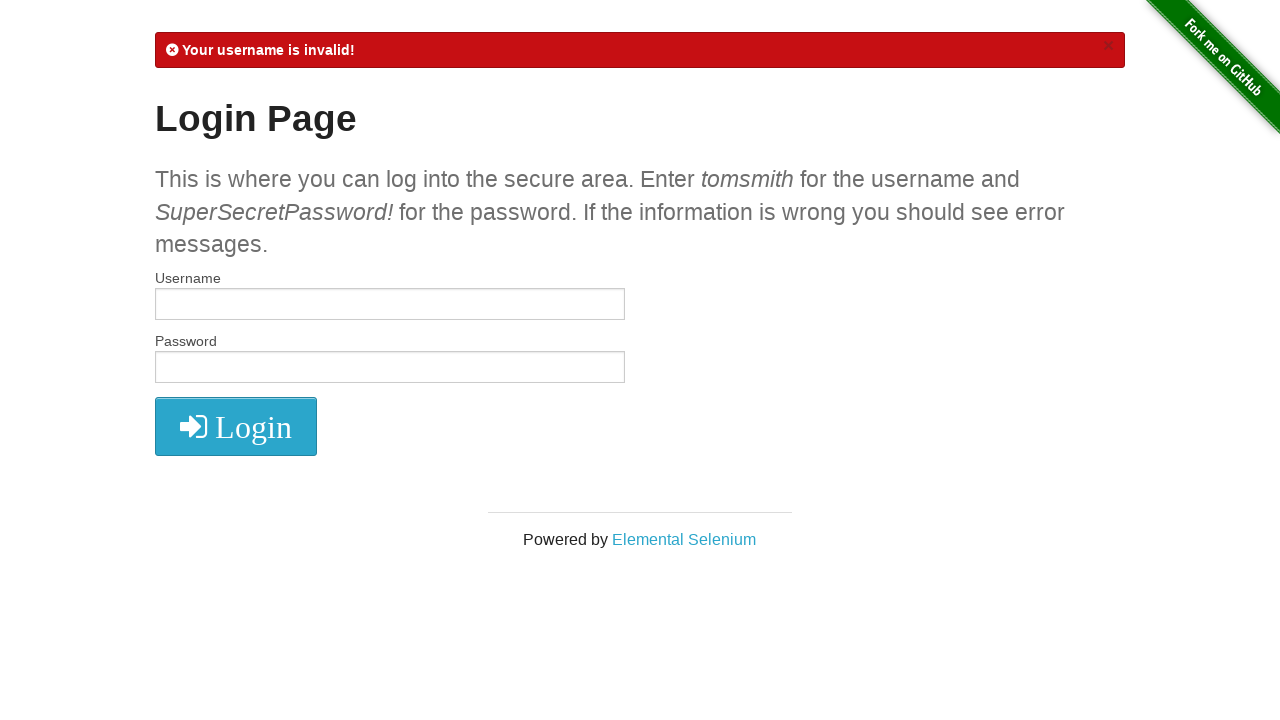